Tests filtering to display only completed items using the Completed link

Starting URL: https://demo.playwright.dev/todomvc

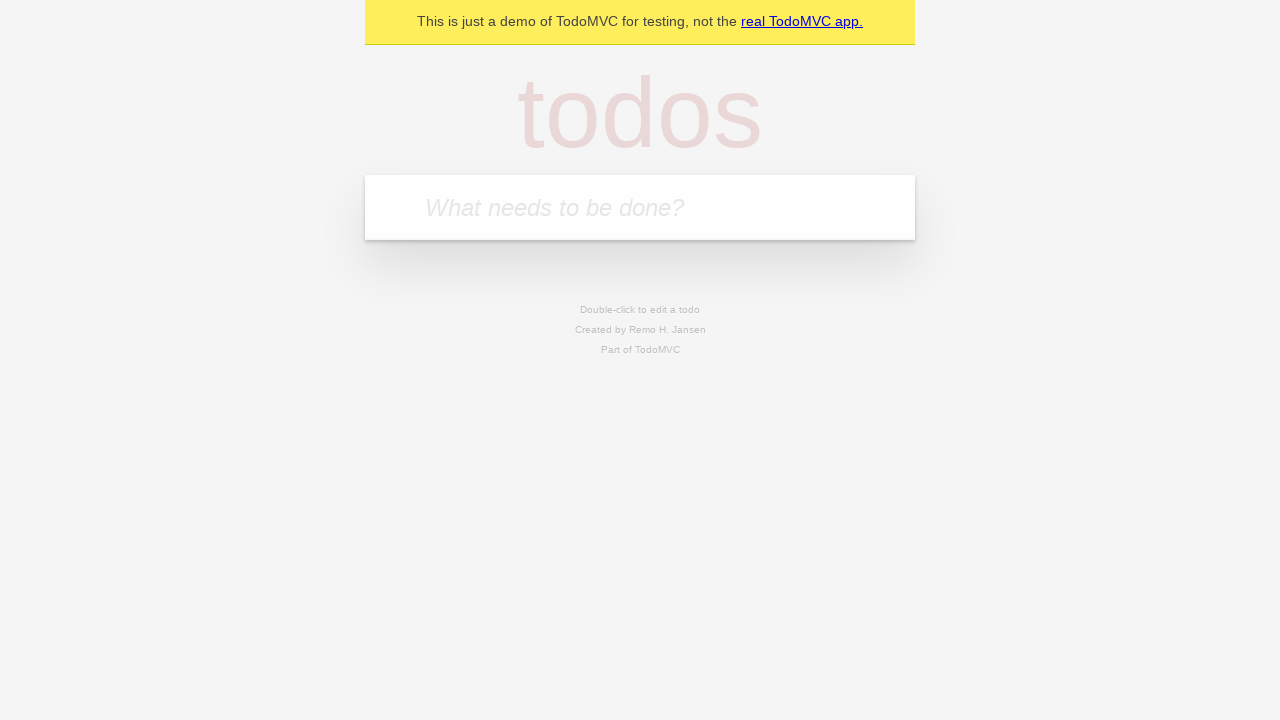

Filled todo input with 'buy some cheese' on internal:attr=[placeholder="What needs to be done?"i]
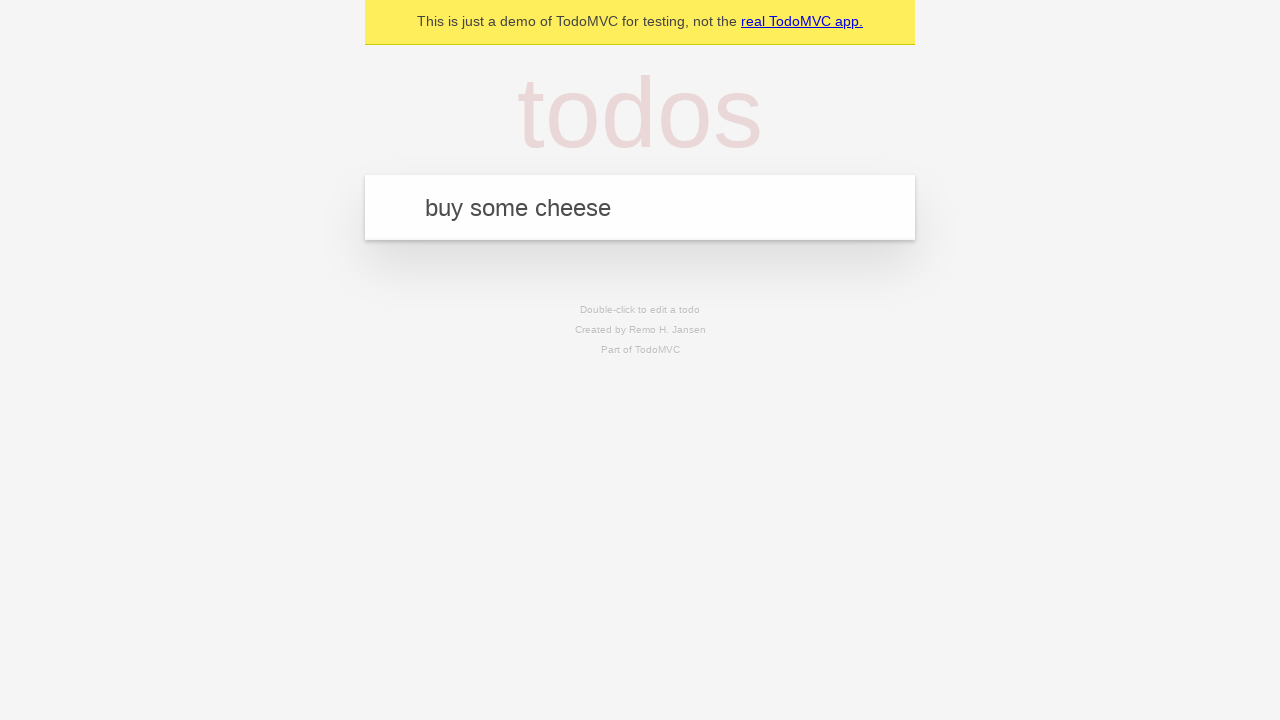

Pressed Enter to create todo 'buy some cheese' on internal:attr=[placeholder="What needs to be done?"i]
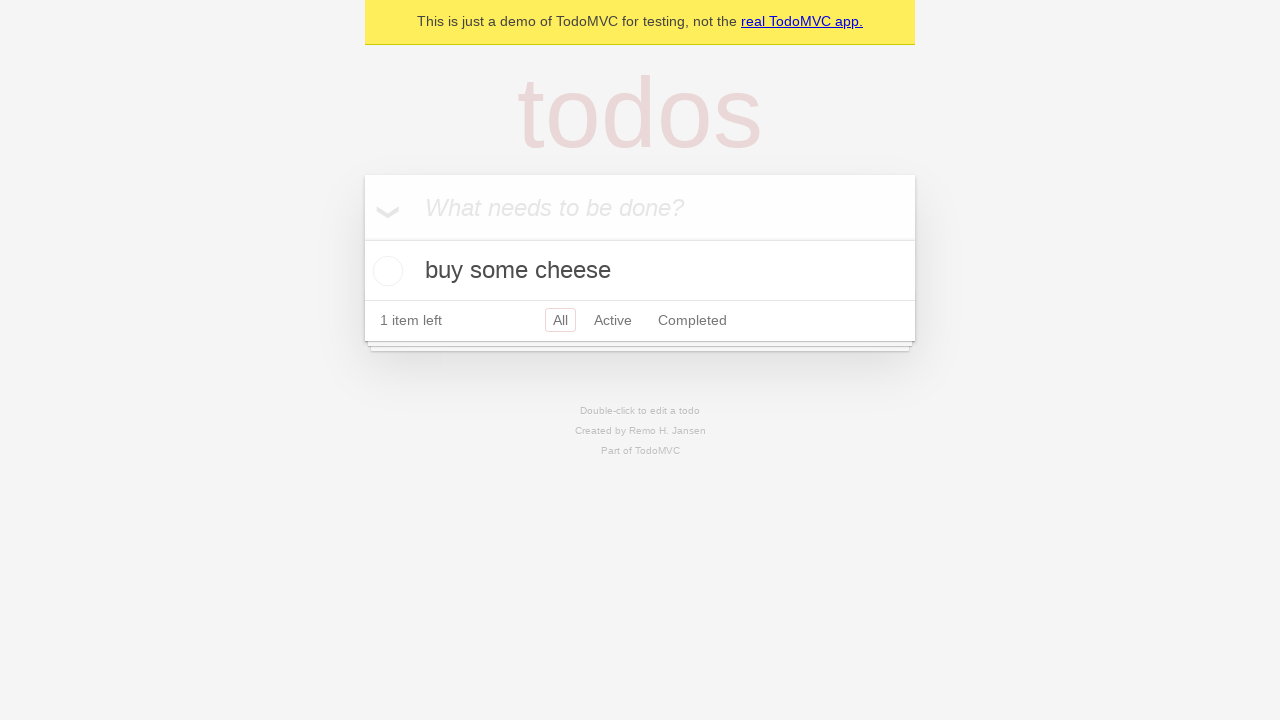

Filled todo input with 'feed the cat' on internal:attr=[placeholder="What needs to be done?"i]
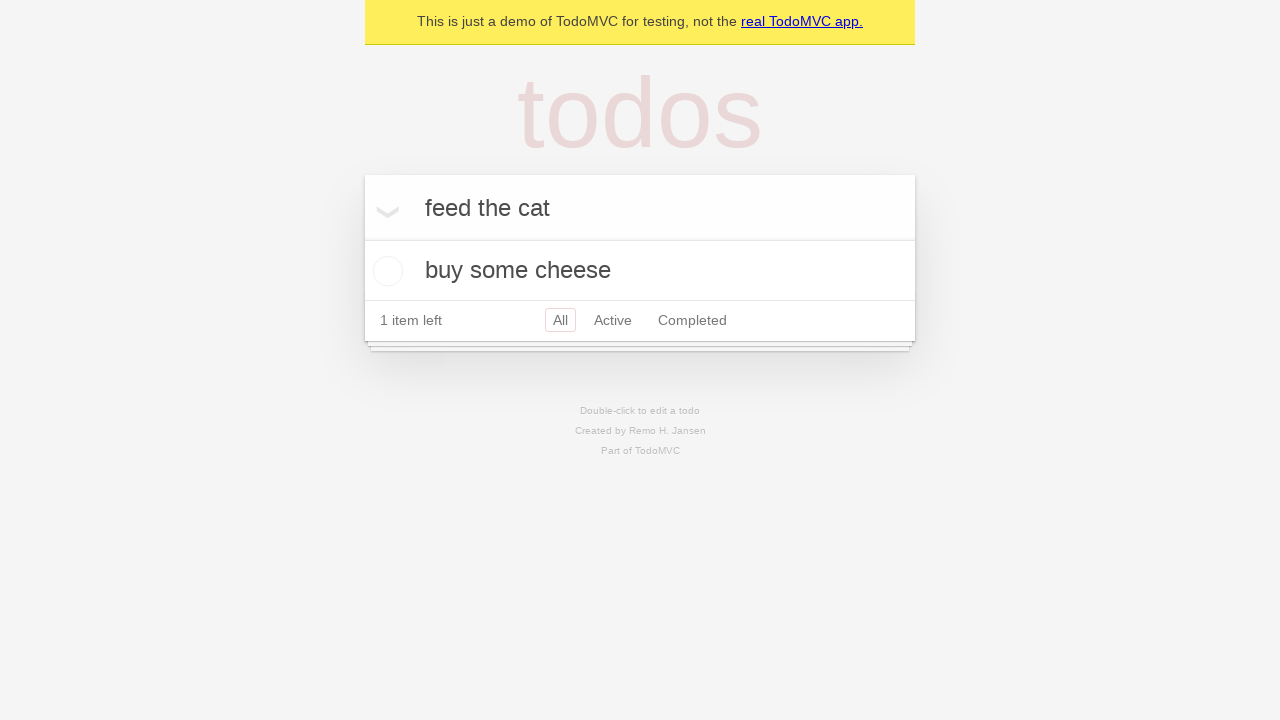

Pressed Enter to create todo 'feed the cat' on internal:attr=[placeholder="What needs to be done?"i]
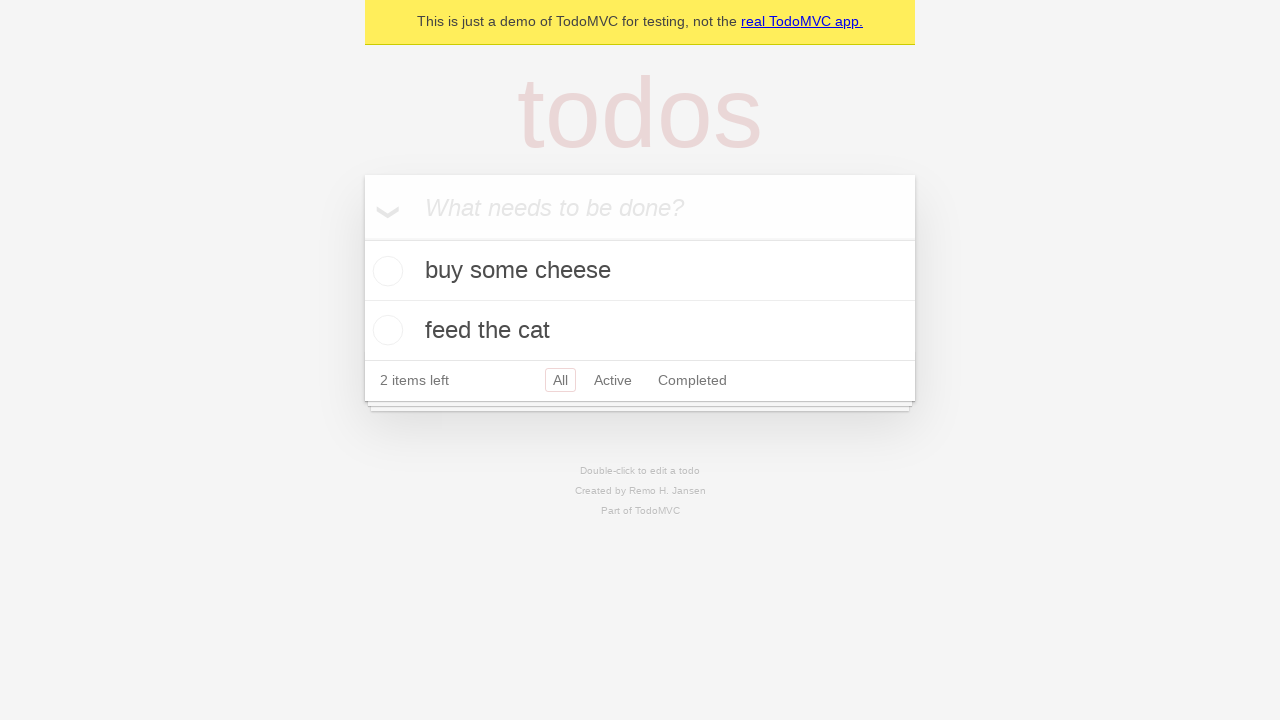

Filled todo input with 'book a doctors appointment' on internal:attr=[placeholder="What needs to be done?"i]
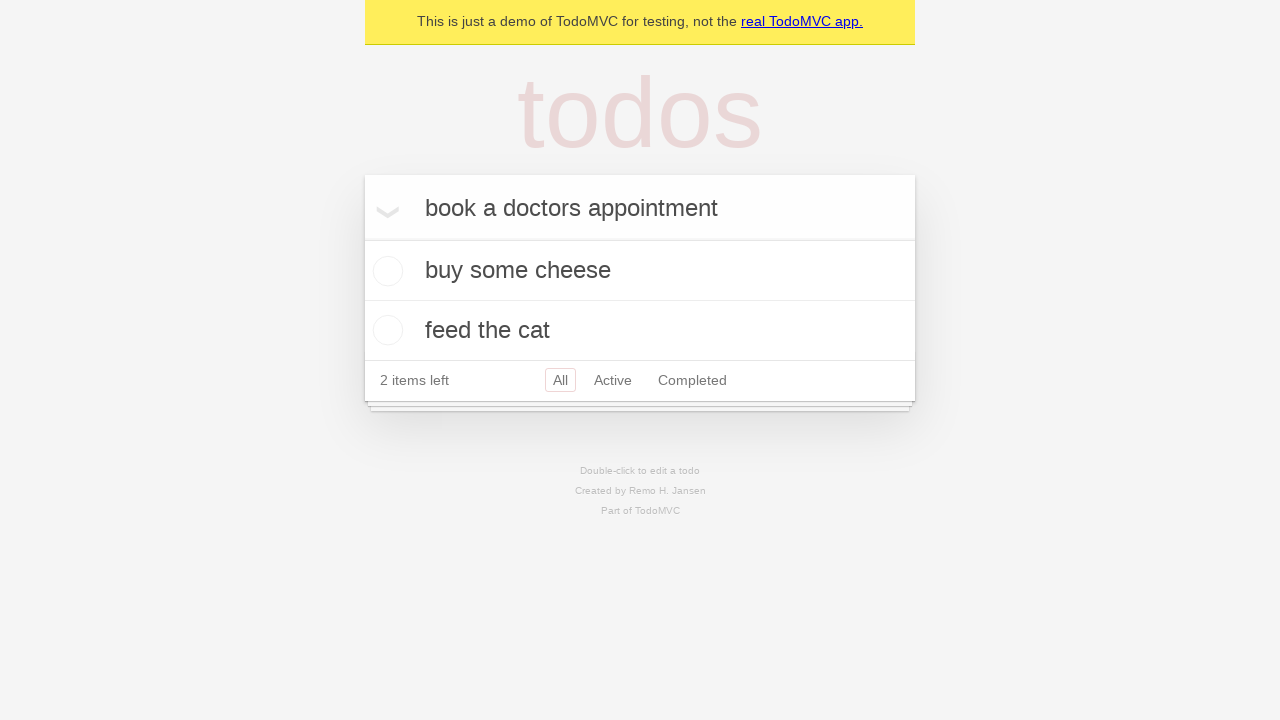

Pressed Enter to create todo 'book a doctors appointment' on internal:attr=[placeholder="What needs to be done?"i]
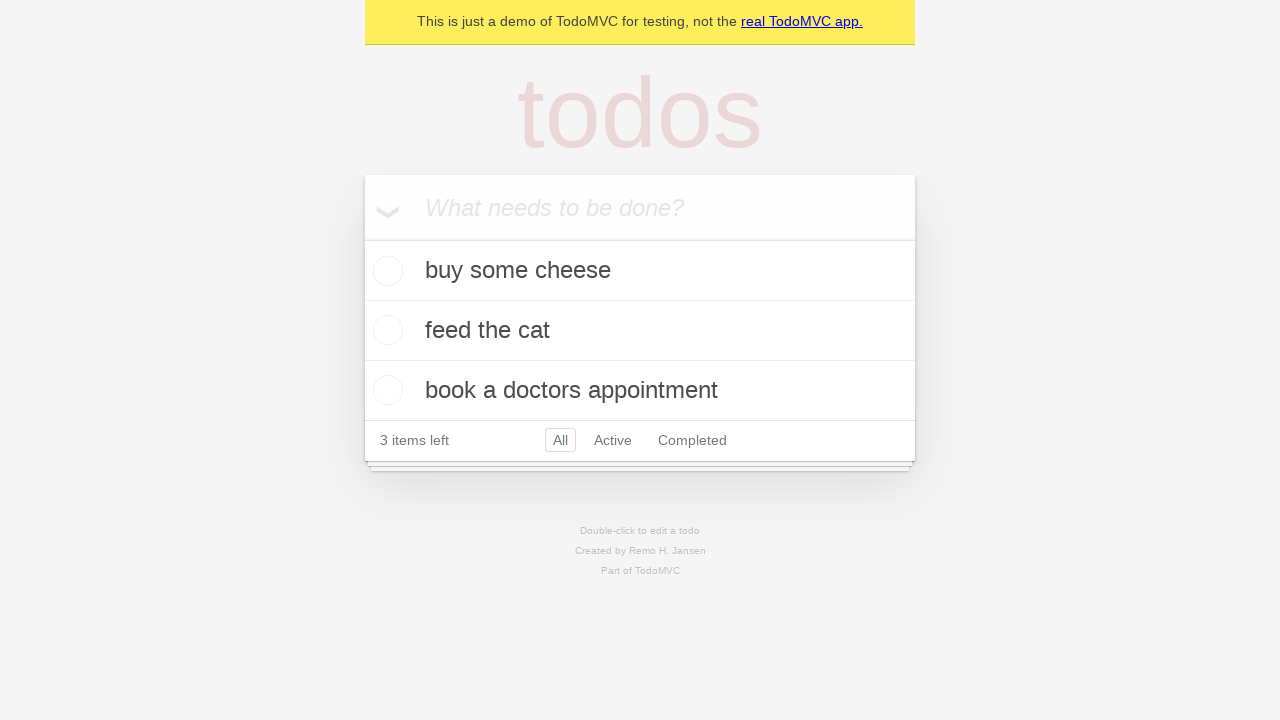

All three todo items loaded
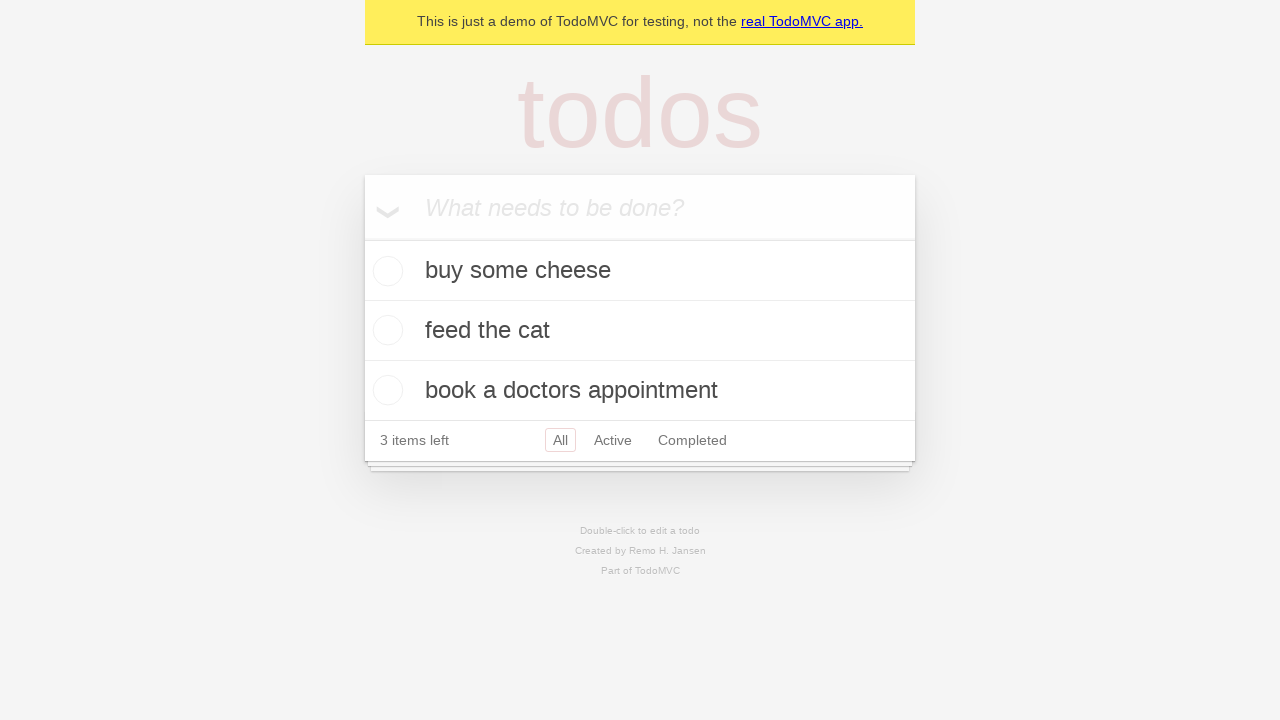

Marked second todo item as completed at (385, 330) on internal:testid=[data-testid="todo-item"s] >> nth=1 >> internal:role=checkbox
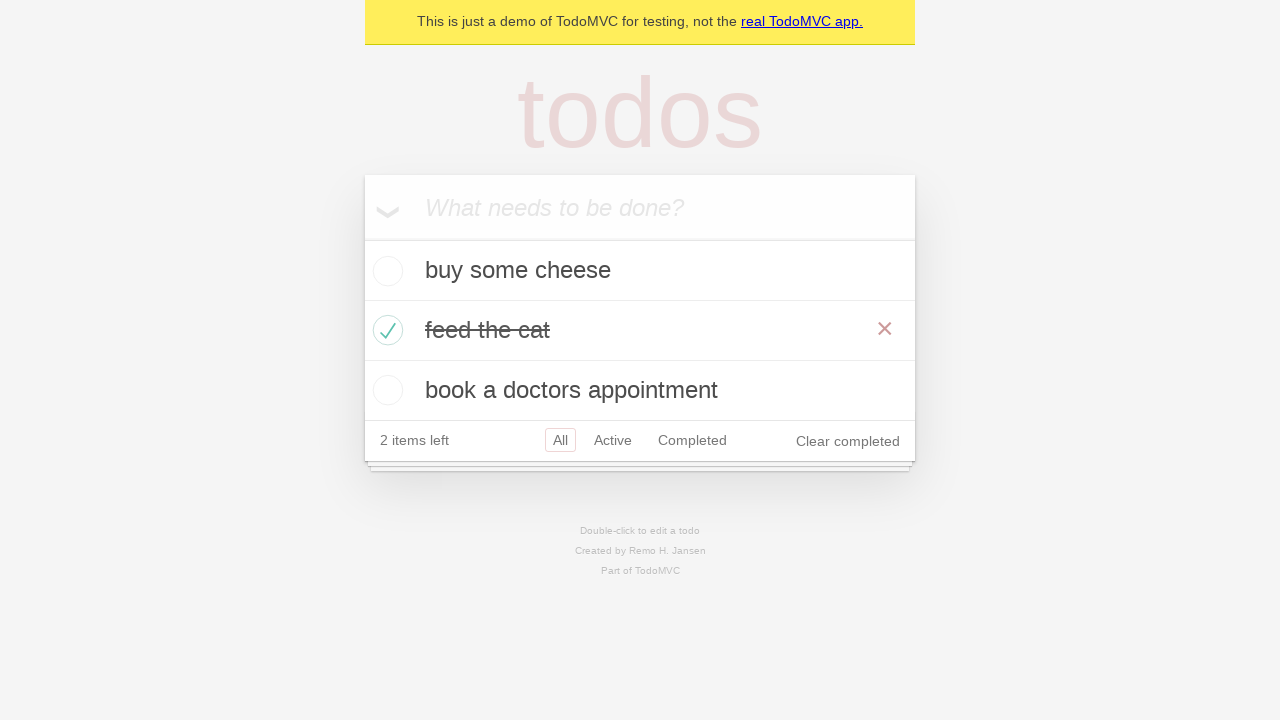

Clicked Completed filter link to display only completed items at (692, 440) on internal:role=link[name="Completed"i]
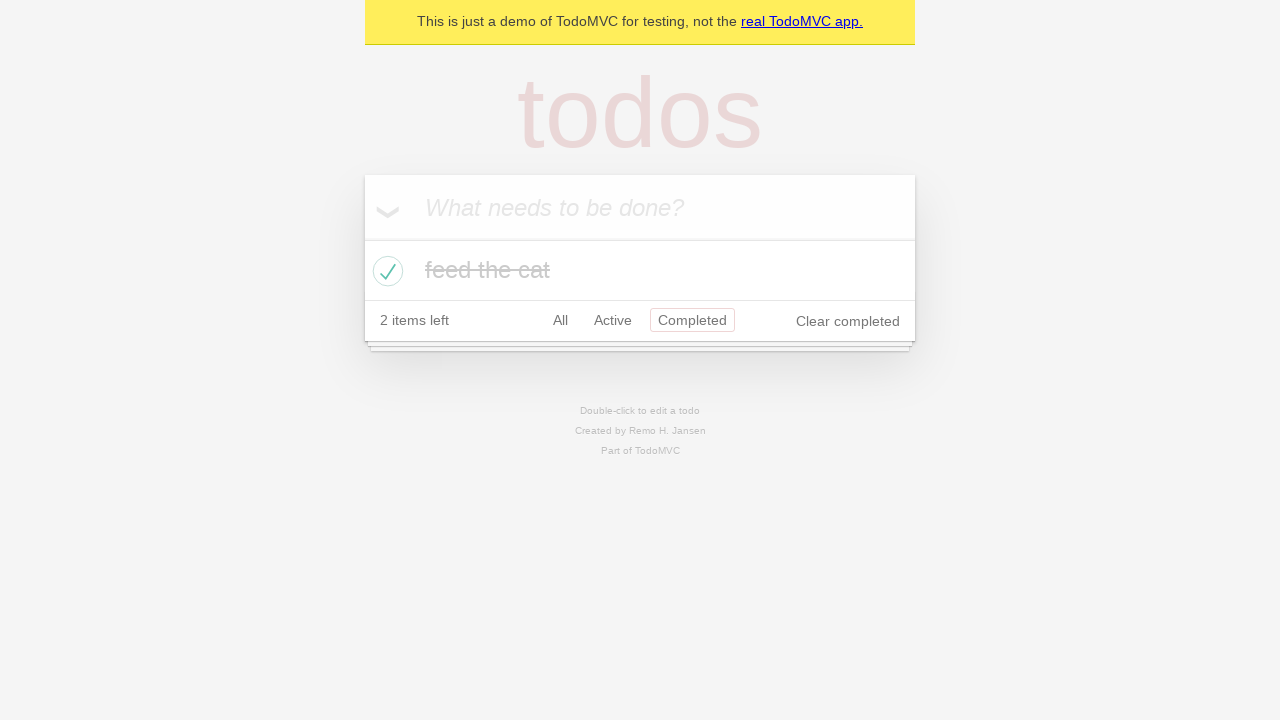

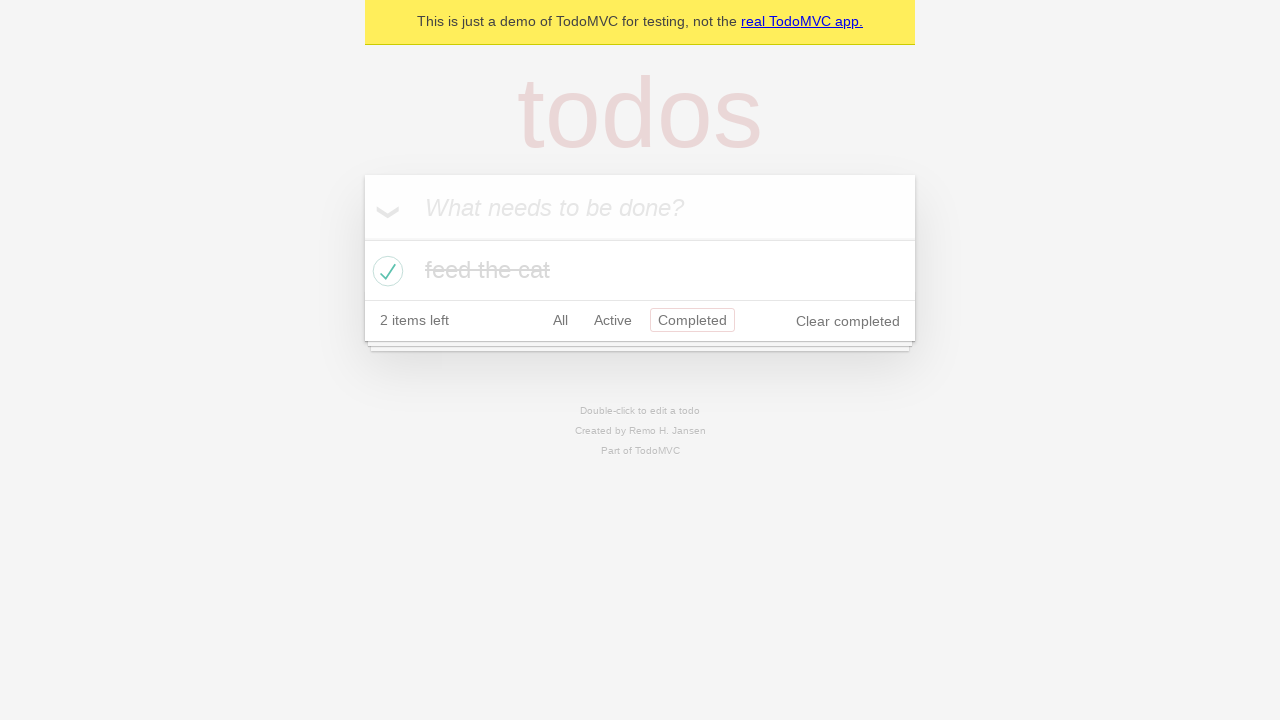